Tests dropdown selection functionality on a signup form by selecting values using label, index, and verifying dropdown contents. Also tests multi-select dropdown for hobbies.

Starting URL: https://freelance-learn-automation.vercel.app/signup

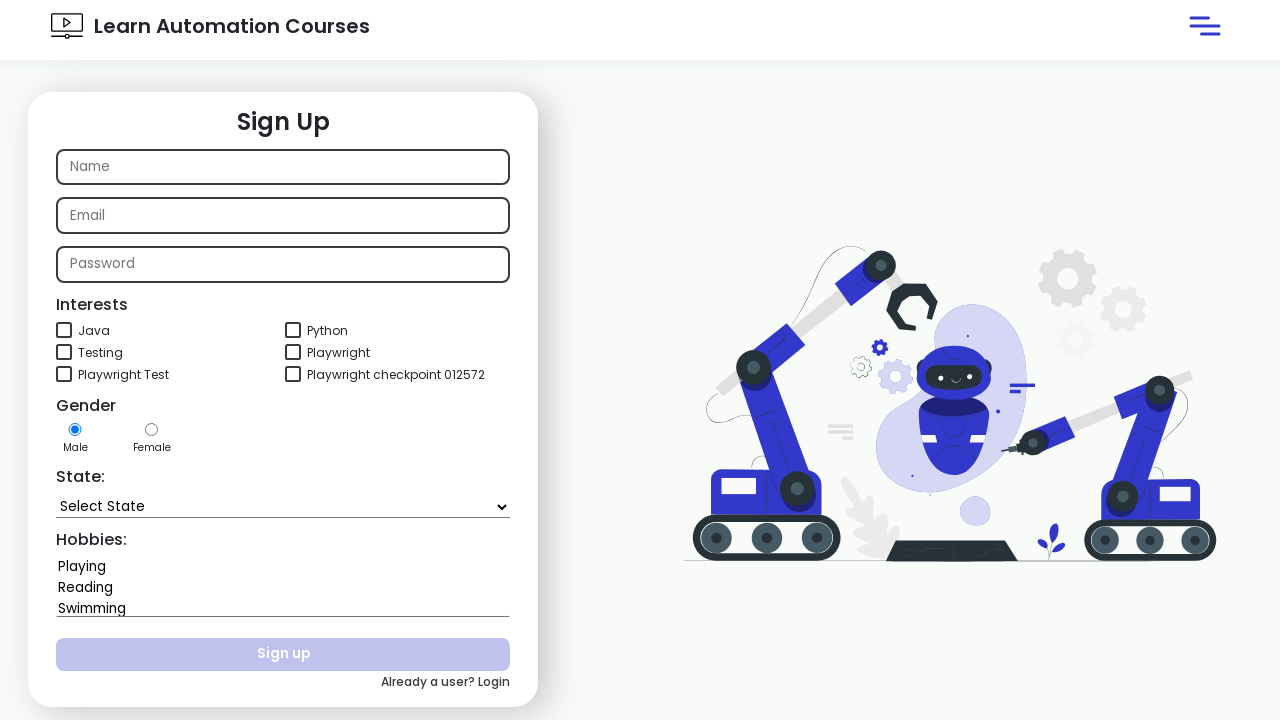

Selected 'Goa' from state dropdown by label on #state
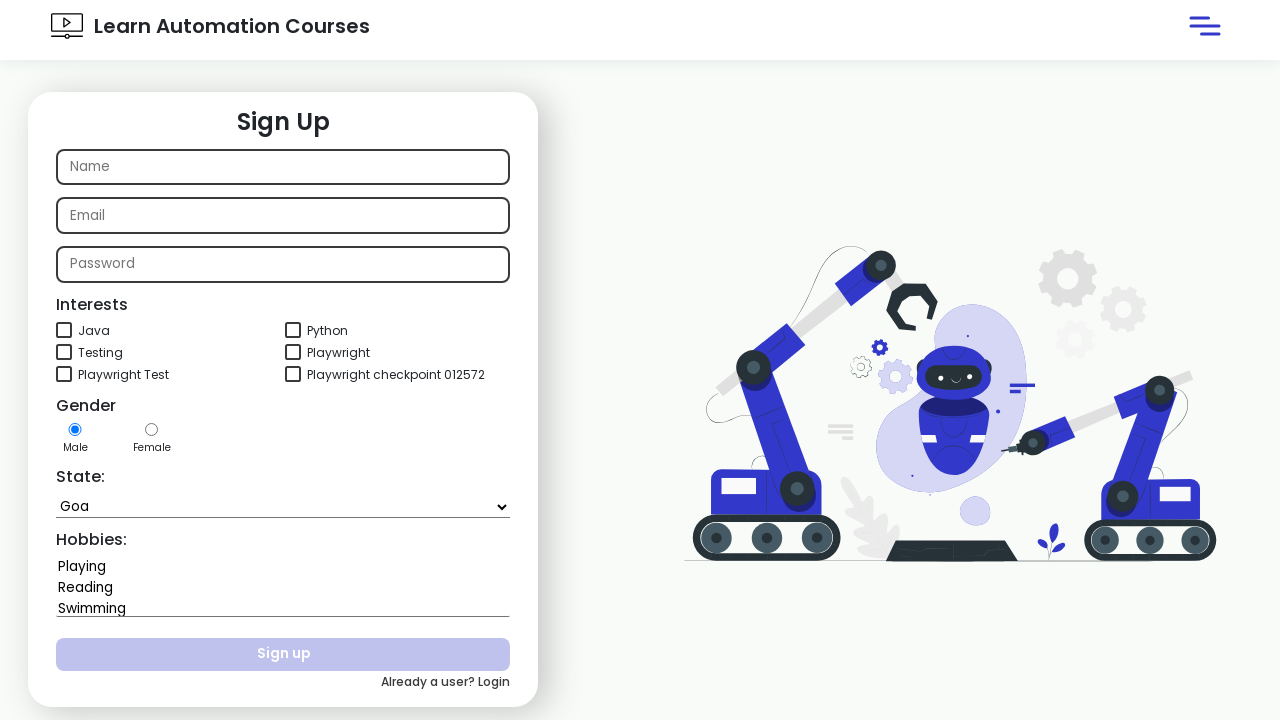

Selected 'Himachal Pradesh' from state dropdown by label on #state
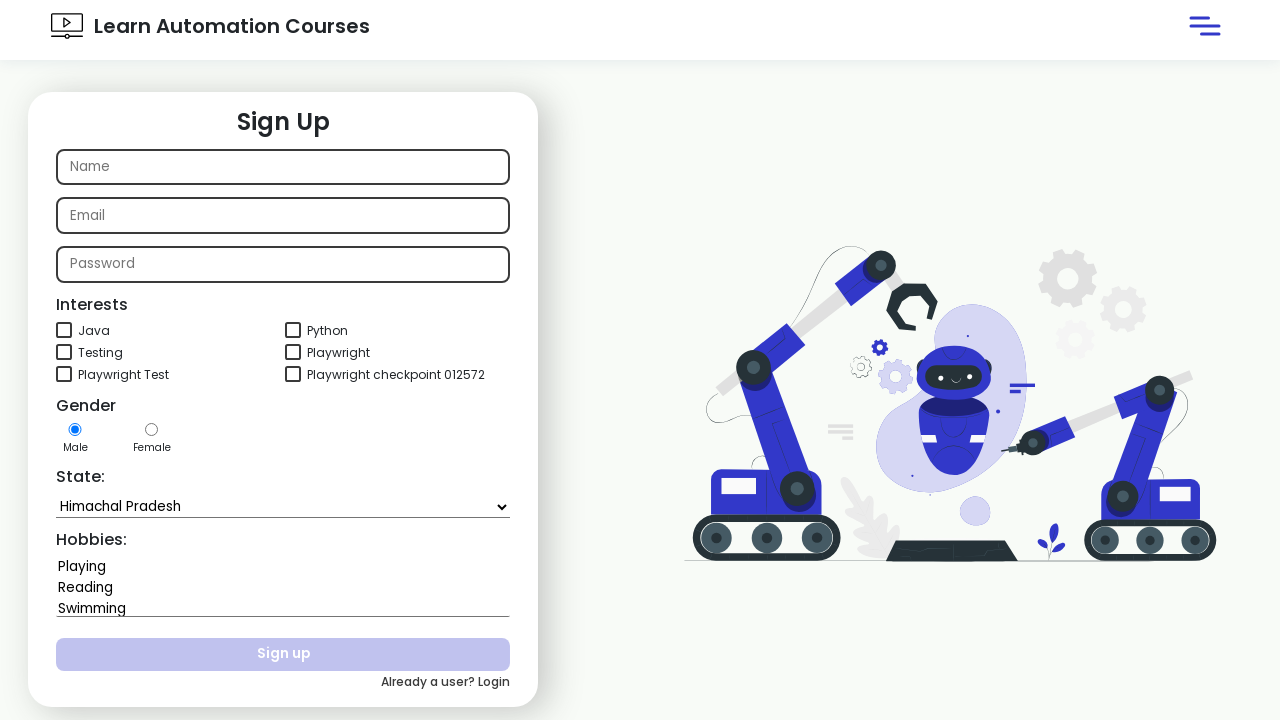

Selected state dropdown option at index 4 on #state
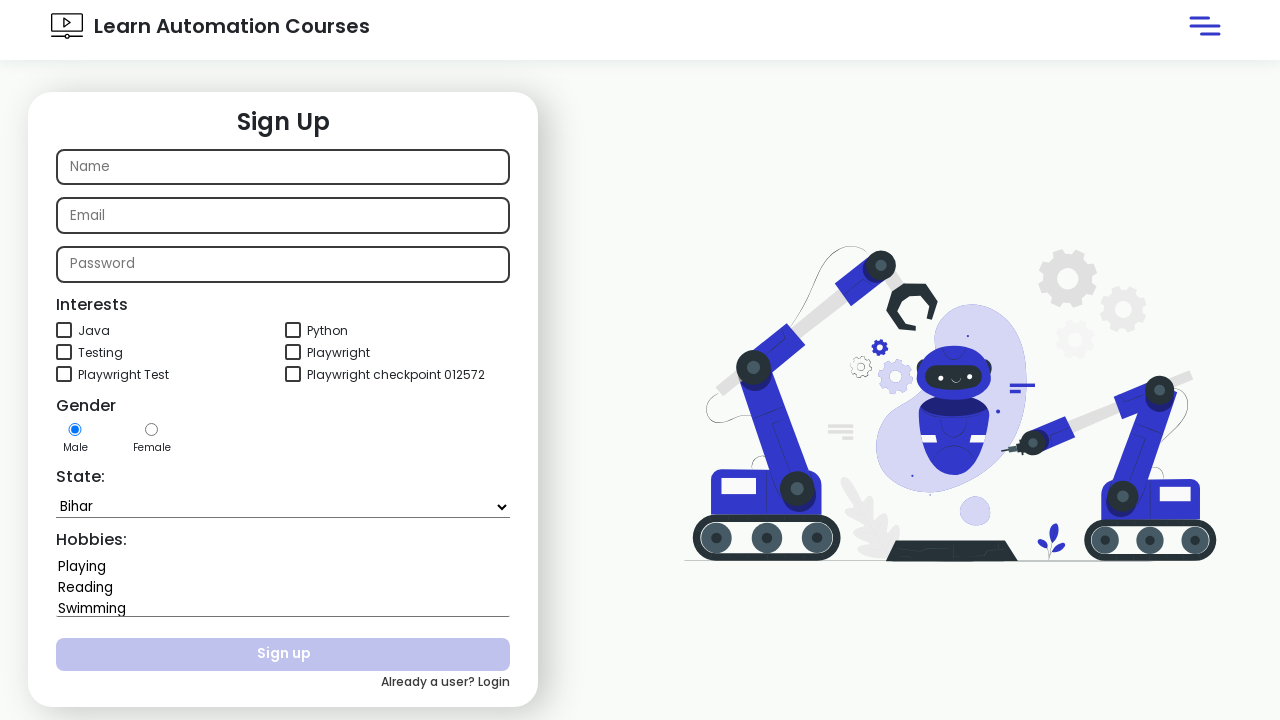

Retrieved state dropdown text content
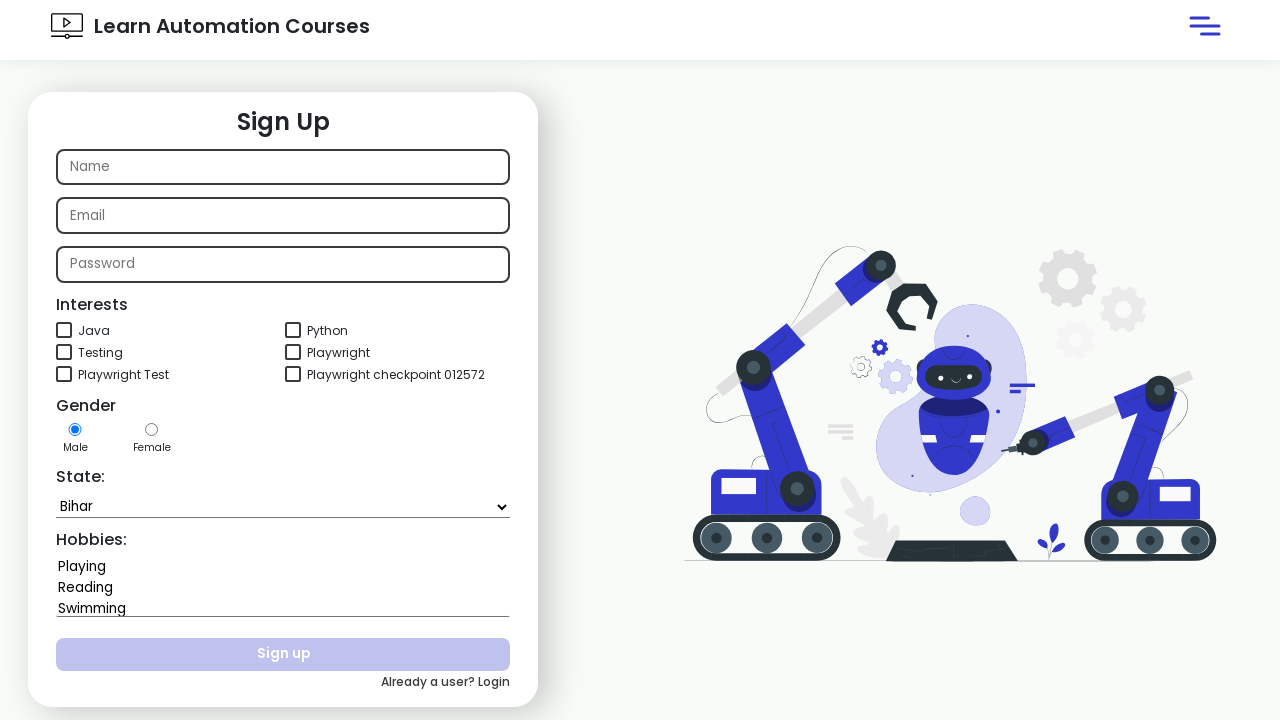

Verified 'Kerala' is present in dropdown options
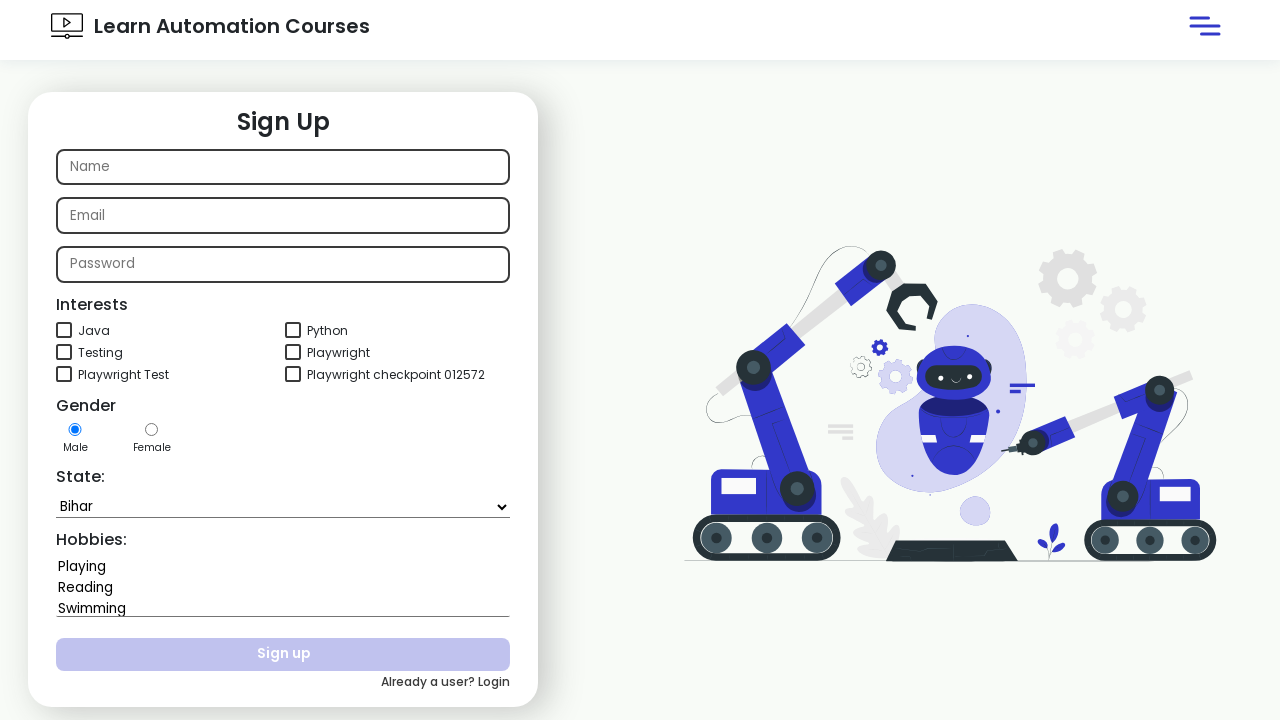

Located state dropdown element
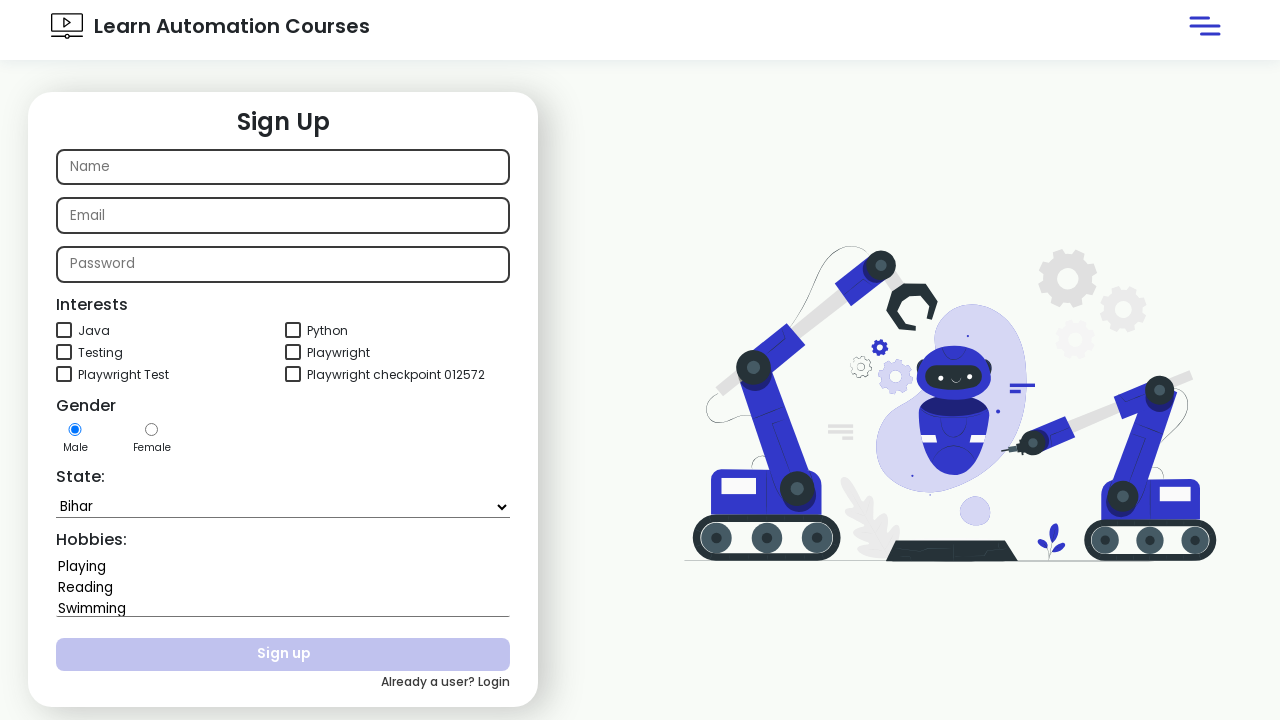

Retrieved all option elements from state dropdown
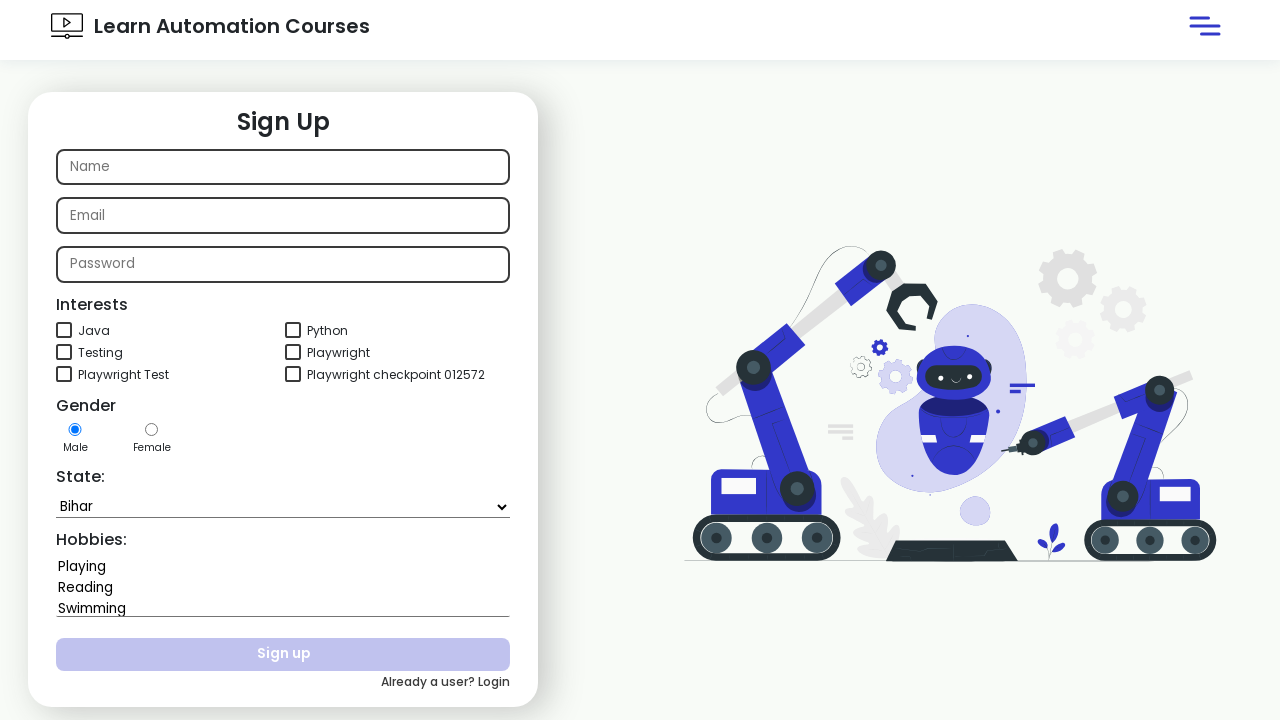

Found 'Rajasthan' in dropdown options
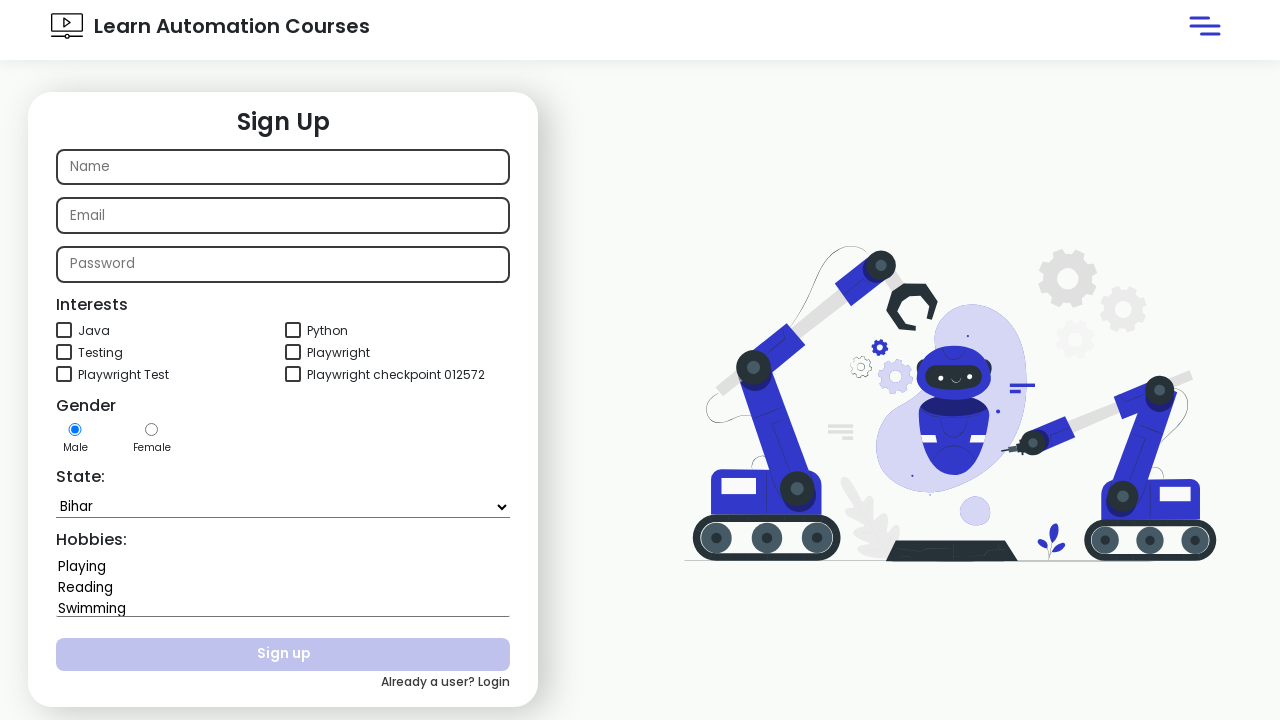

Verified 'Rajasthan' exists in state dropdown
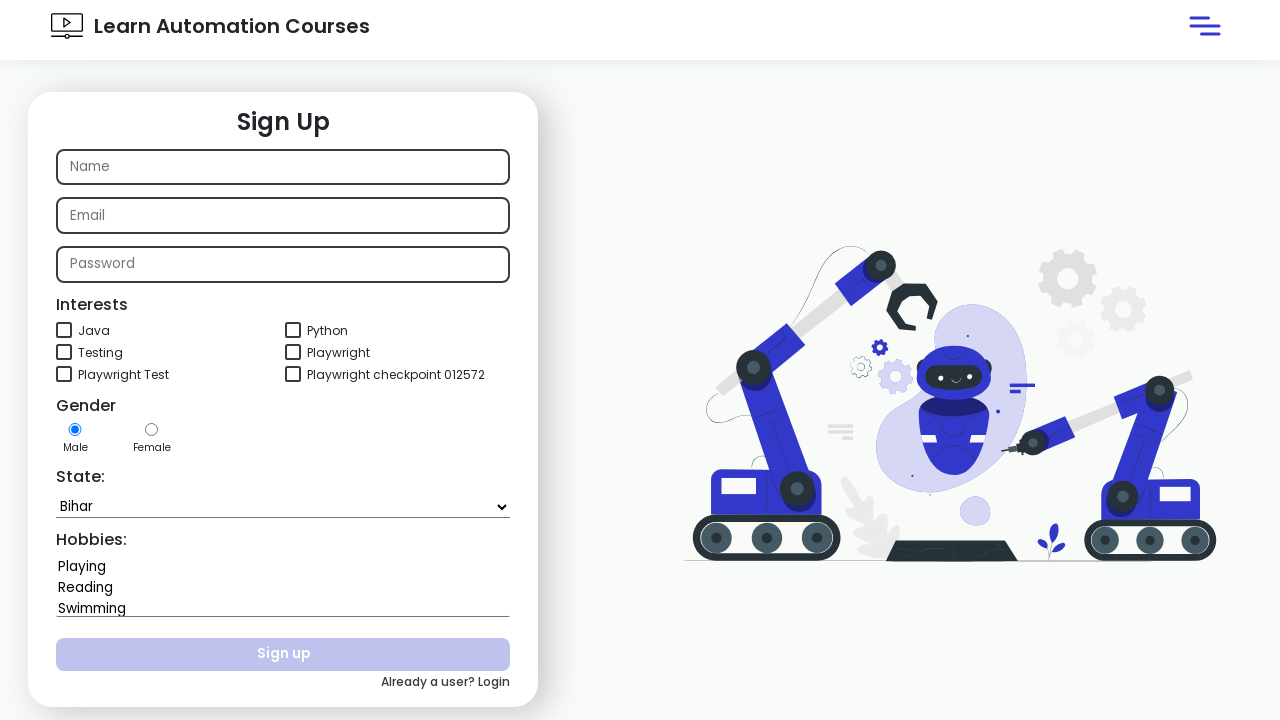

Selected 'Playing' and 'Swimming' from hobbies multi-select dropdown on #hobbies
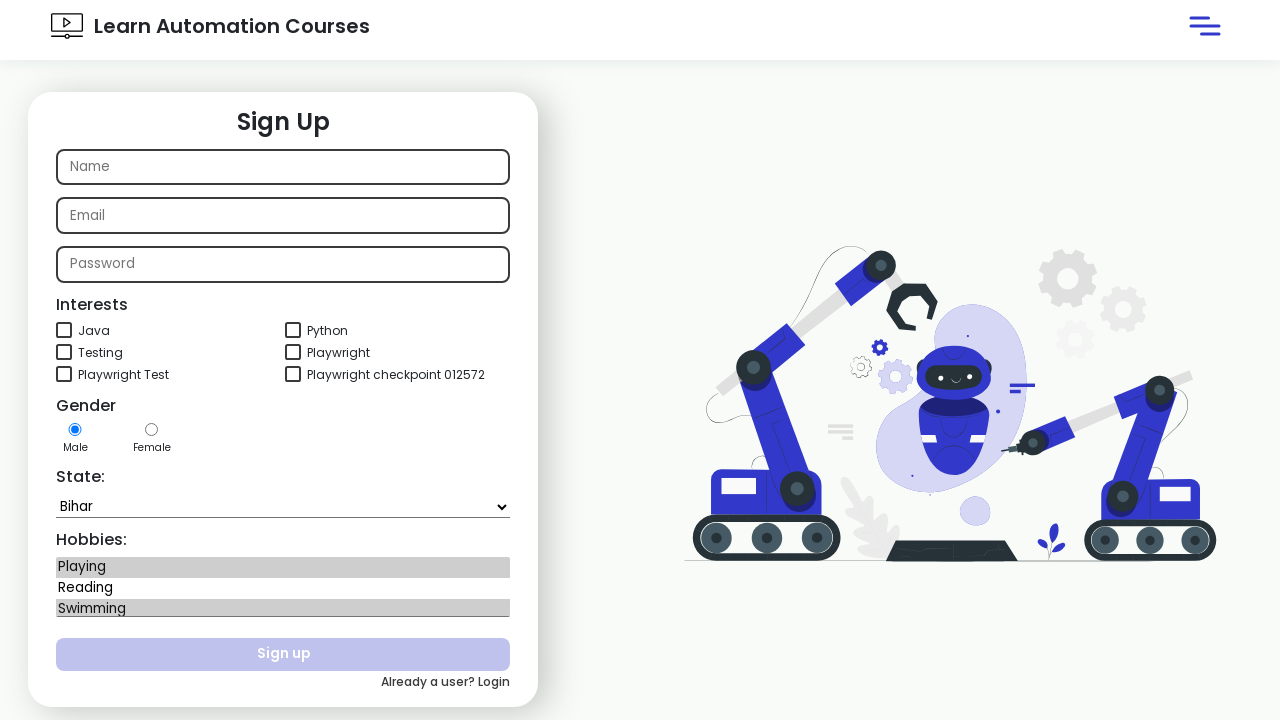

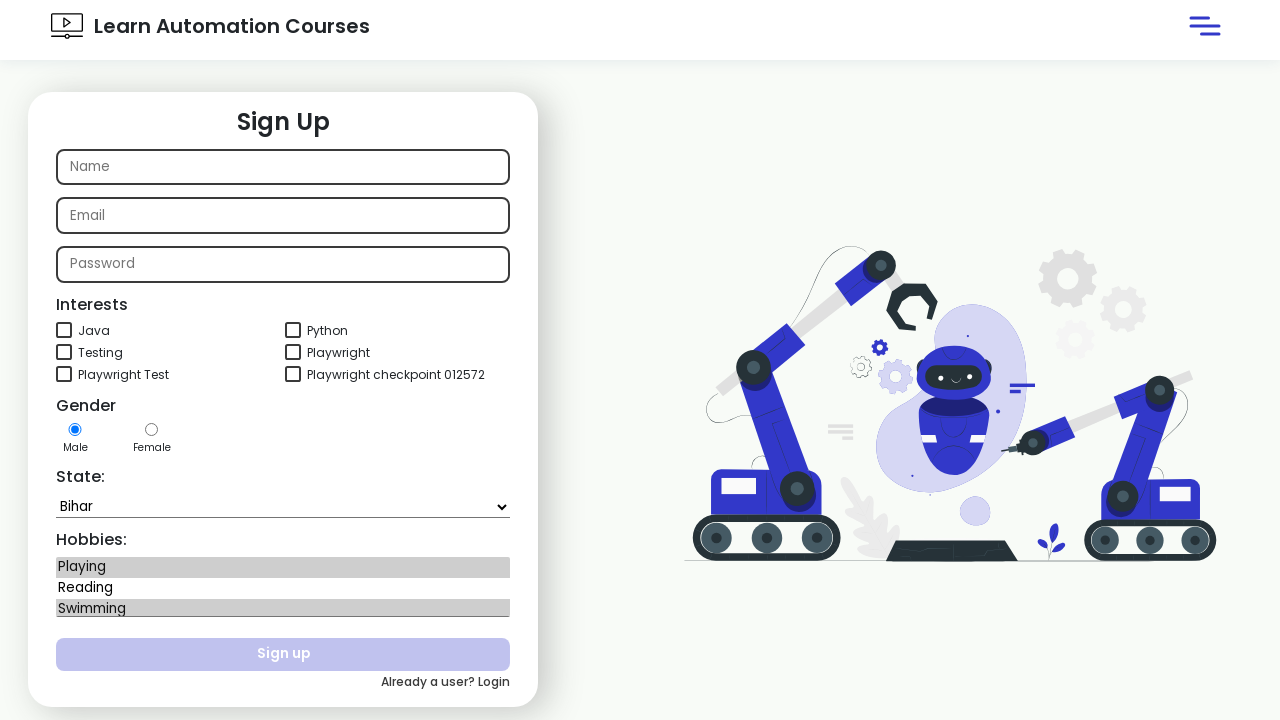